Tests the Playwright documentation homepage by verifying the page title, clicking the "Get Started" link, and confirming the Installation heading appears on the resulting page.

Starting URL: https://playwright.dev

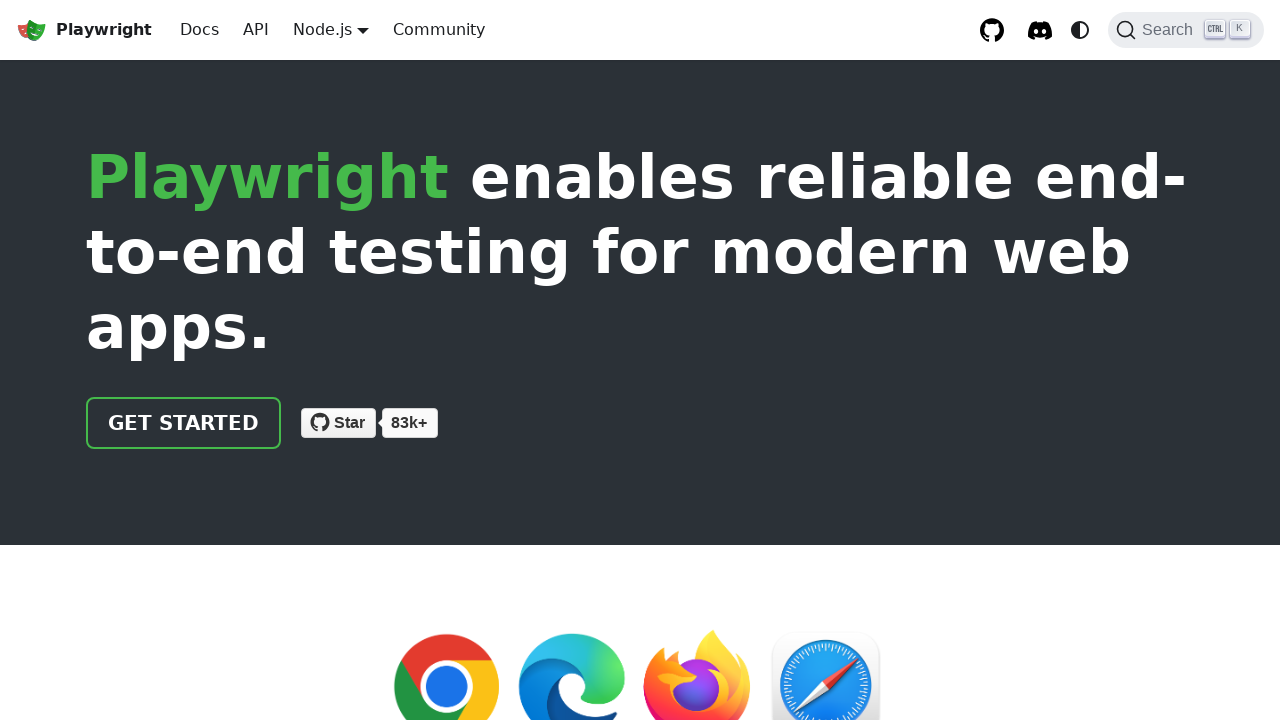

Verified page title contains 'Playwright'
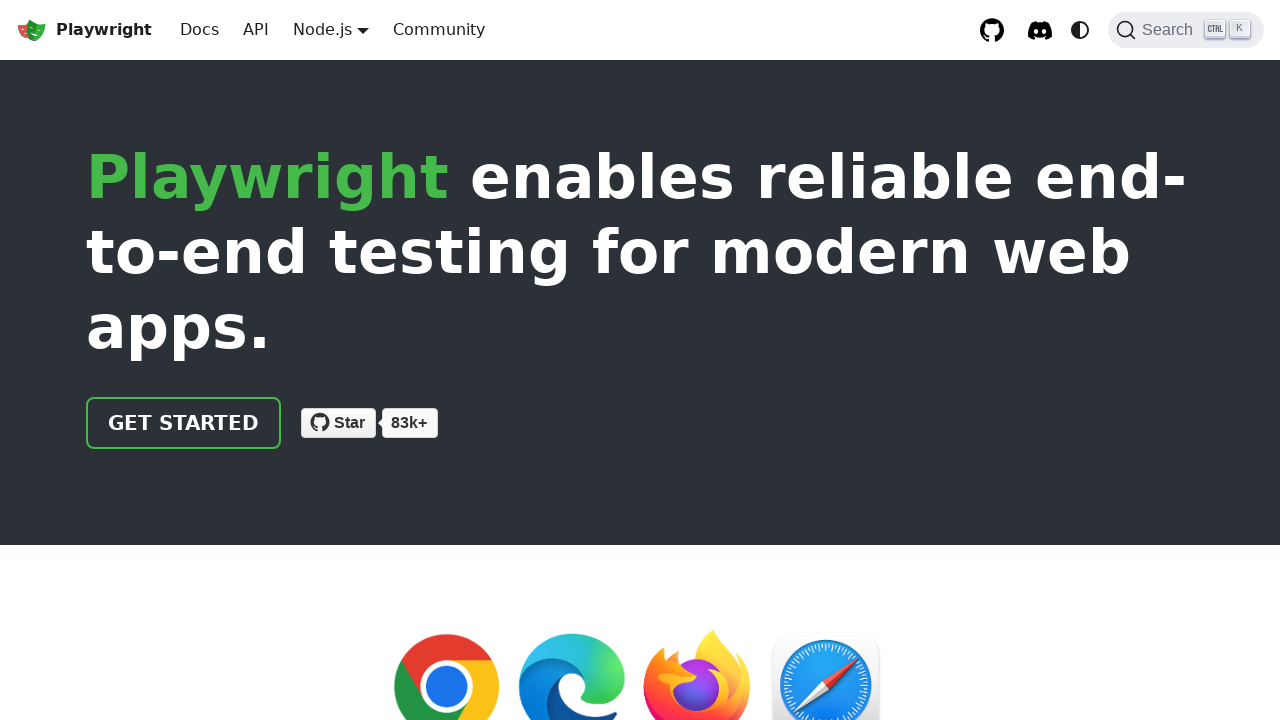

Located the 'Get Started' link
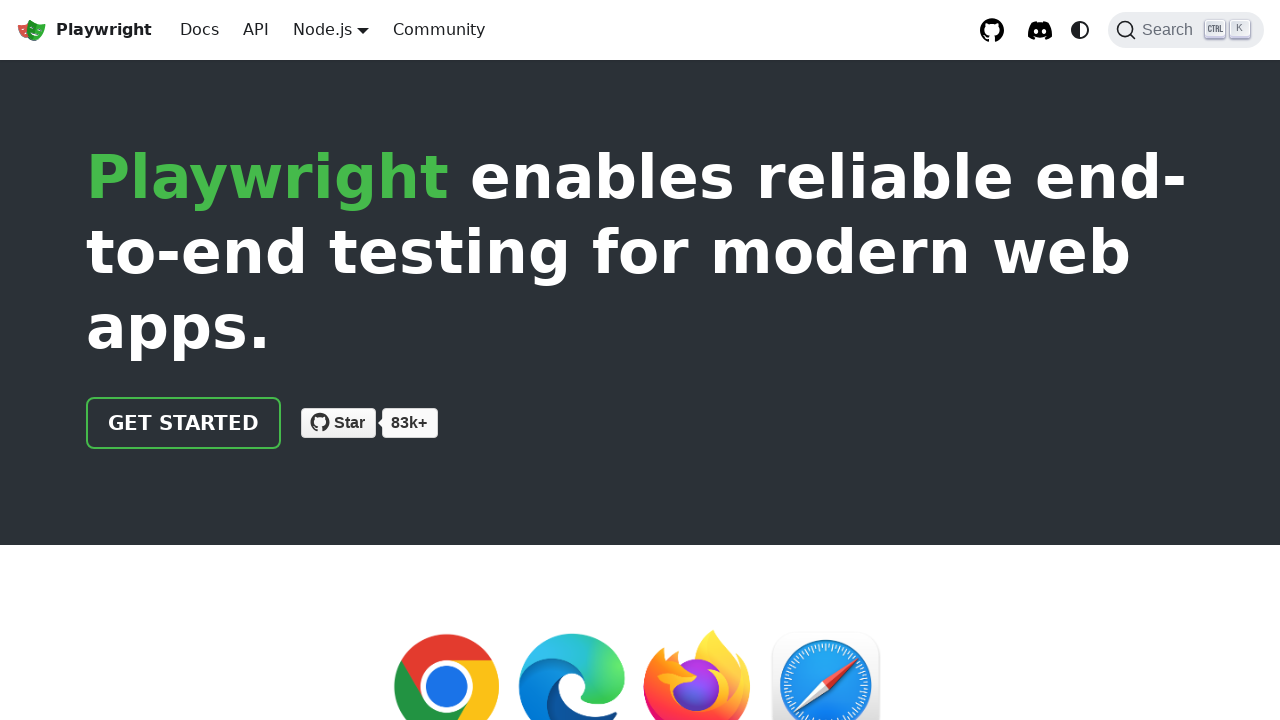

Verified 'Get Started' link has href '/docs/intro'
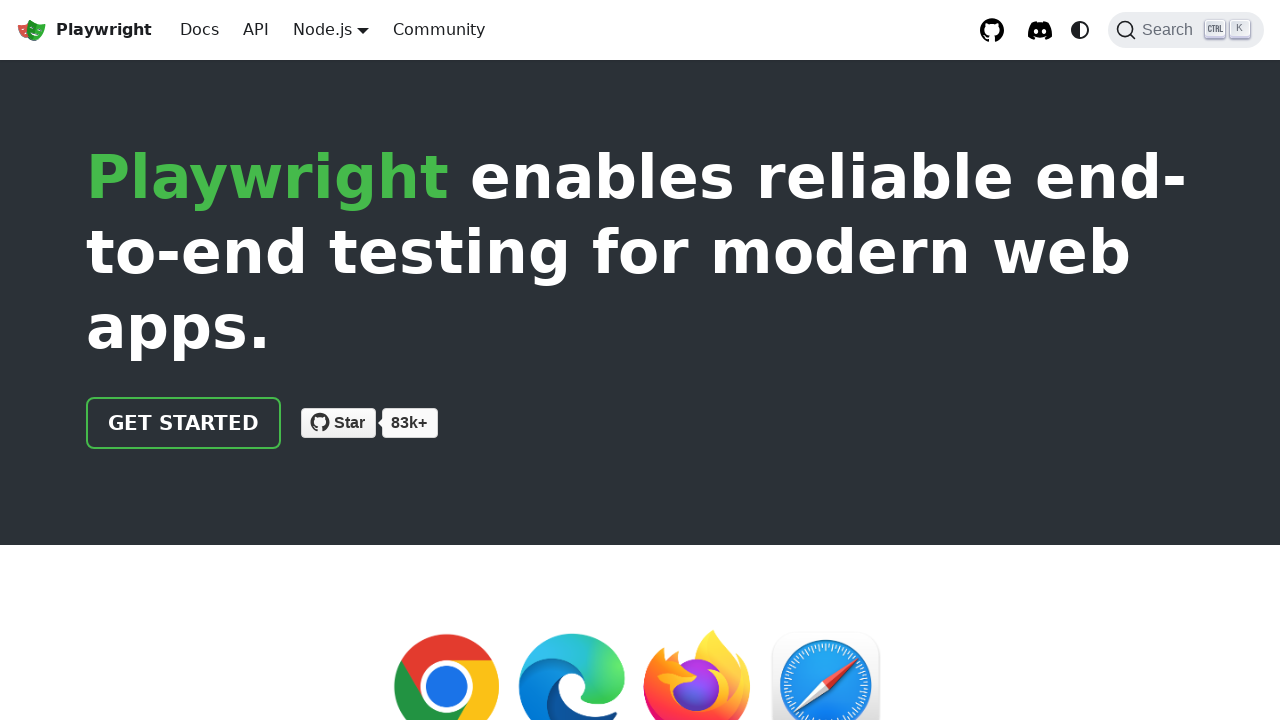

Clicked the 'Get Started' link at (184, 423) on internal:role=link[name="Get Started"i]
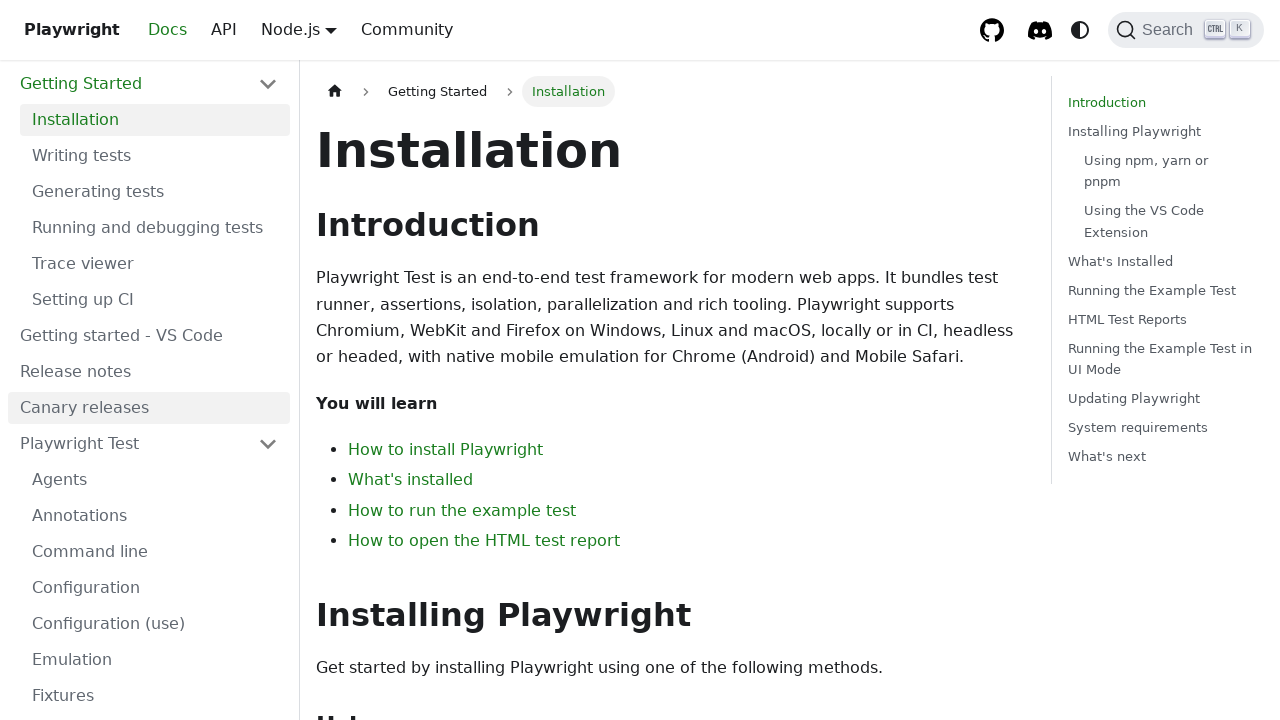

Verified 'Installation' heading is visible on the page
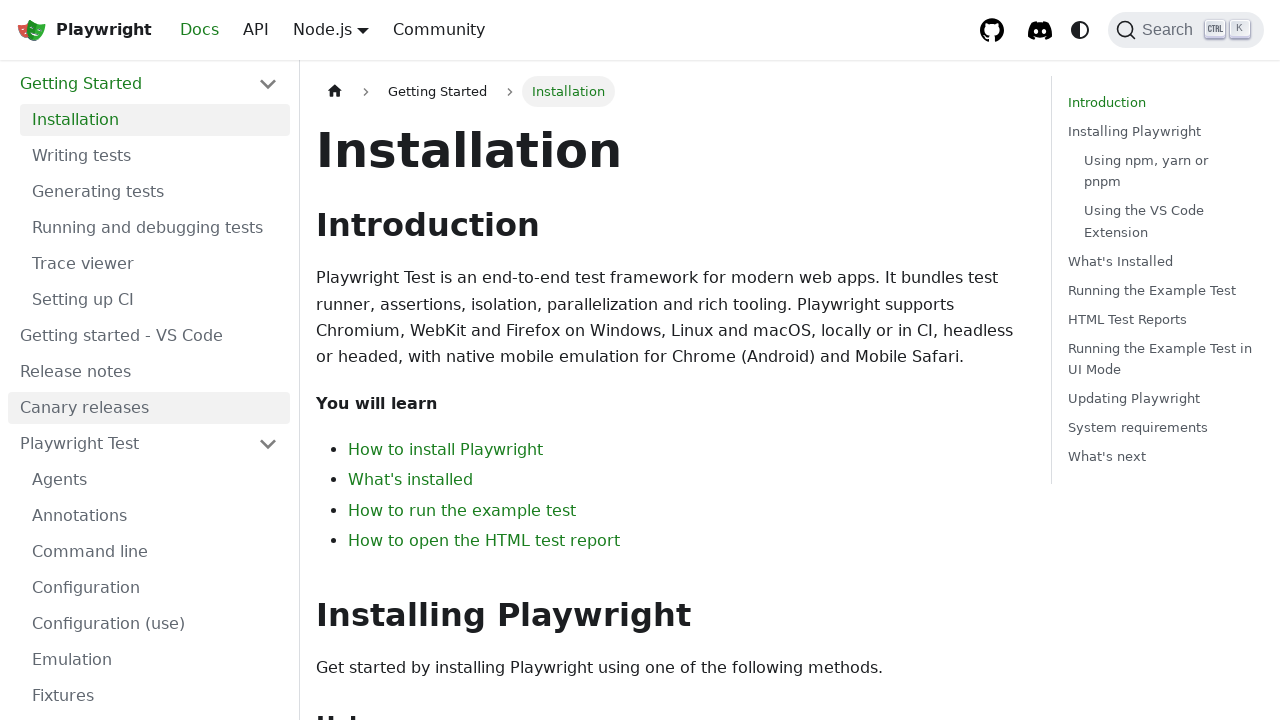

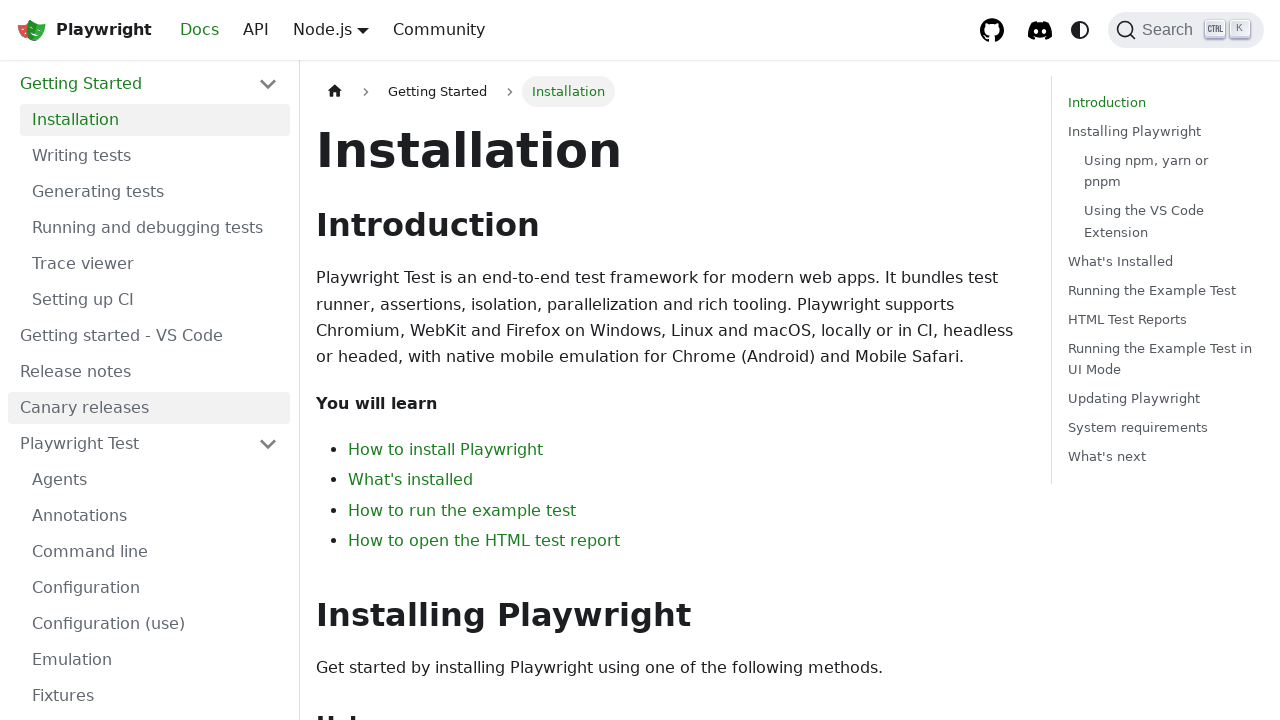